Tests keyboard key press functionality by sending a SPACE key to an input element and verifying the result text displays the correct key pressed.

Starting URL: http://the-internet.herokuapp.com/key_presses

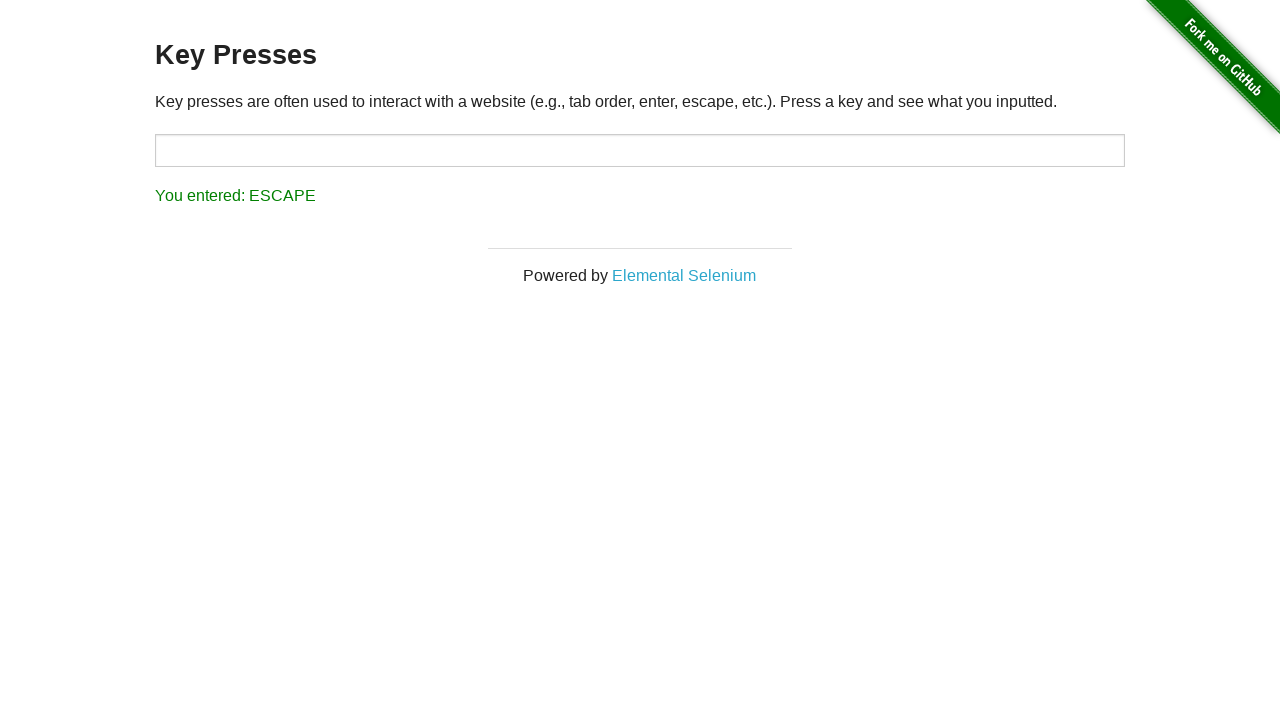

Pressed SPACE key on target input element on #target
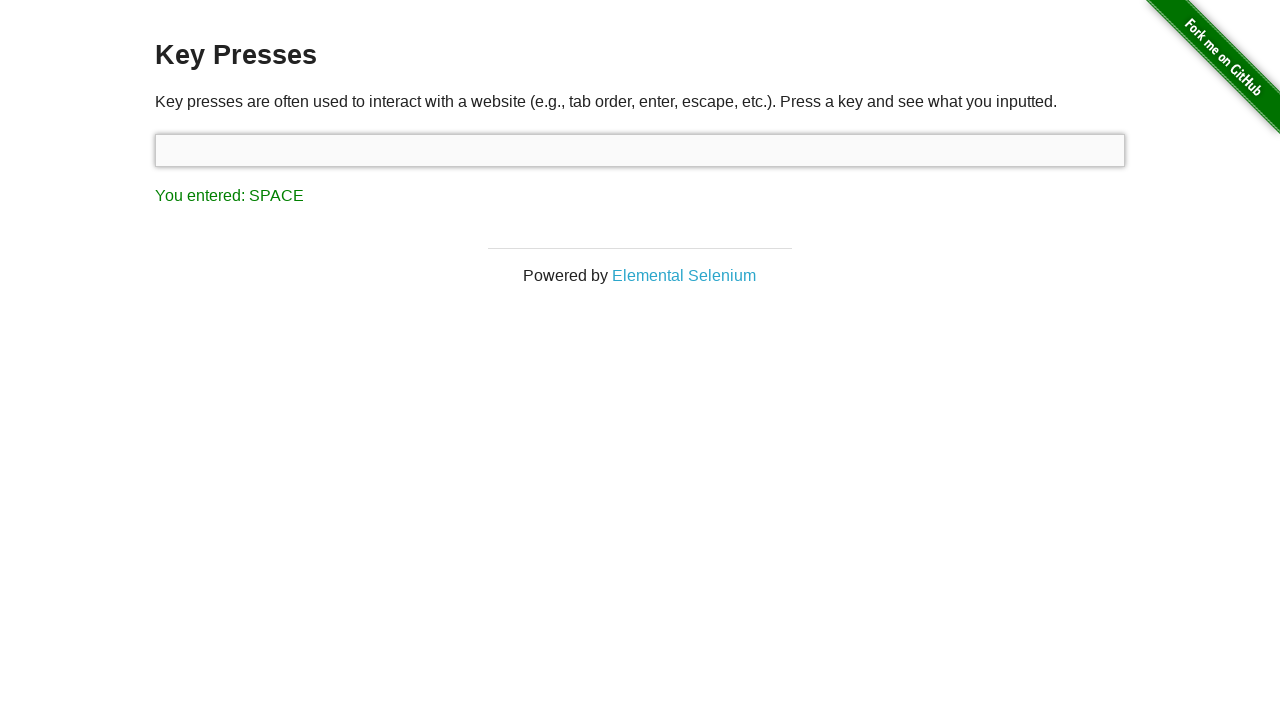

Result text element loaded
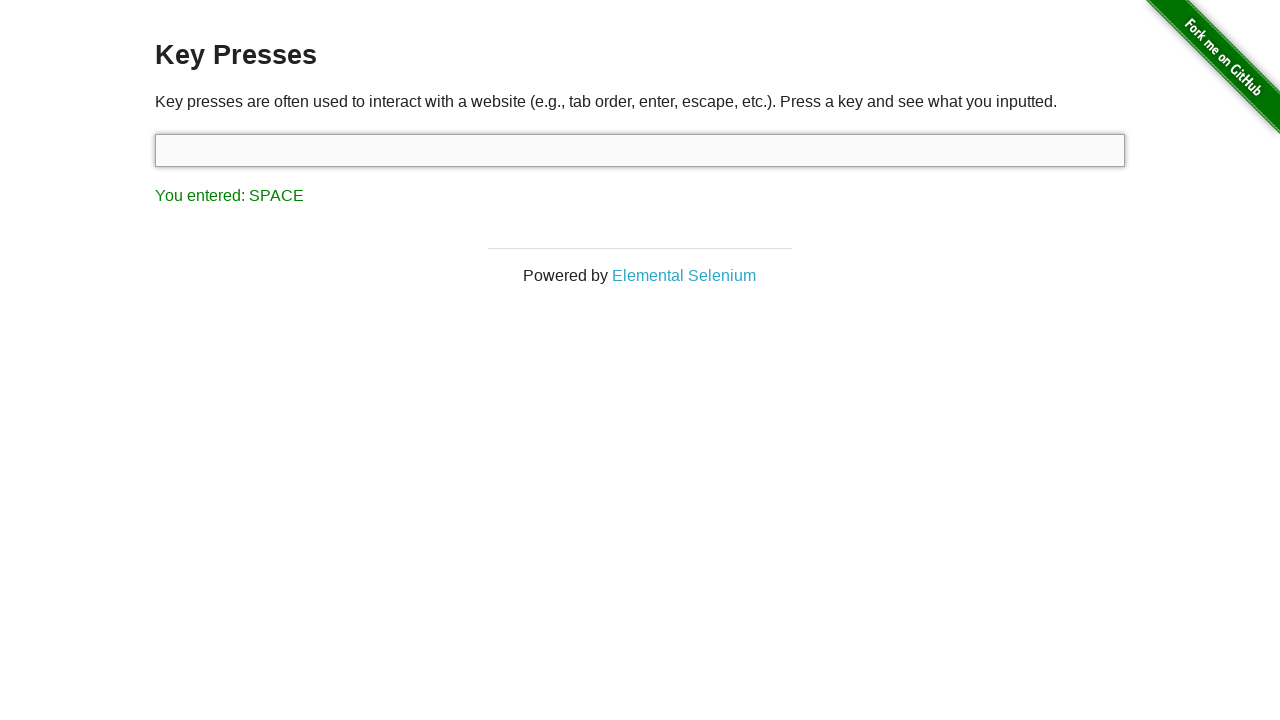

Retrieved result text: 'You entered: SPACE'
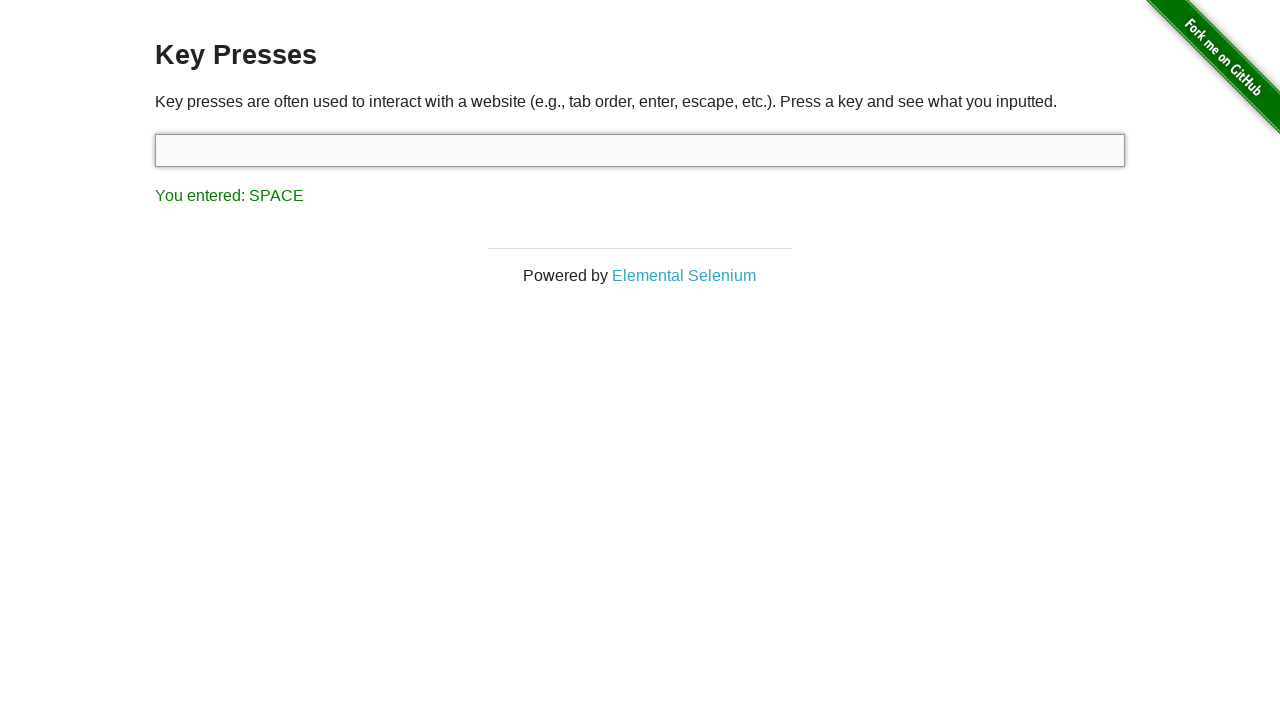

Verified result text displays 'You entered: SPACE' as expected
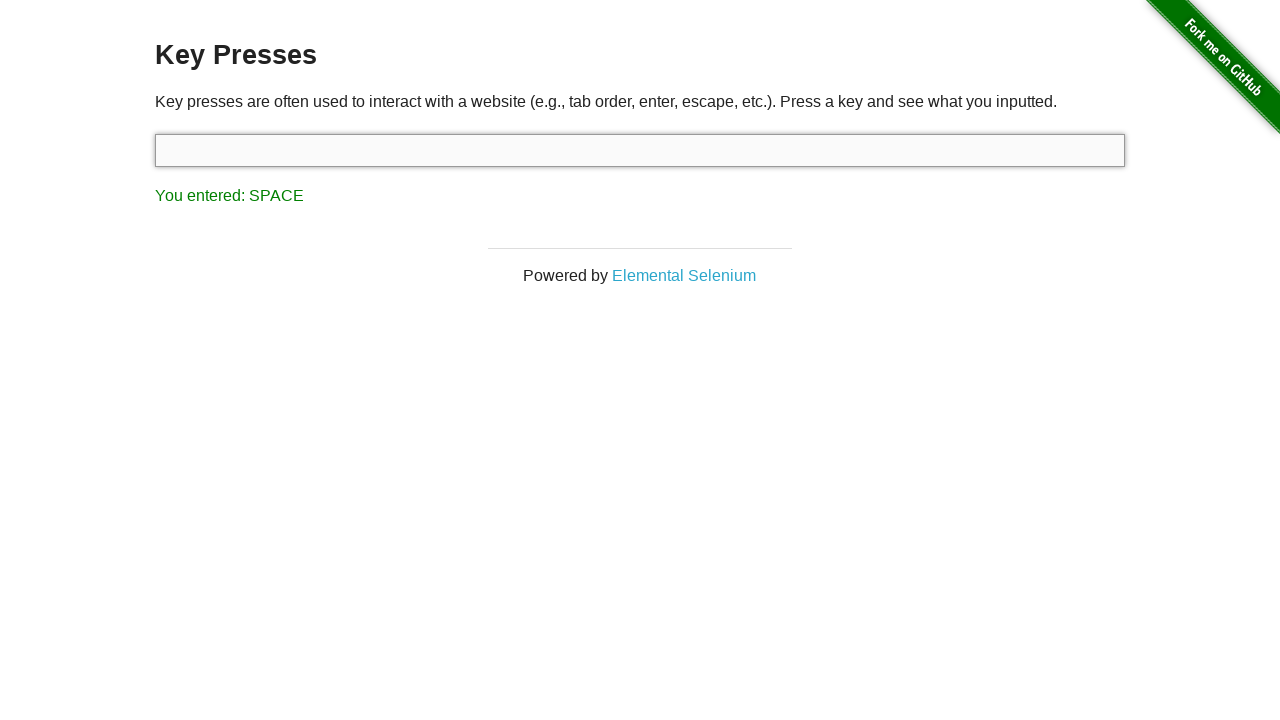

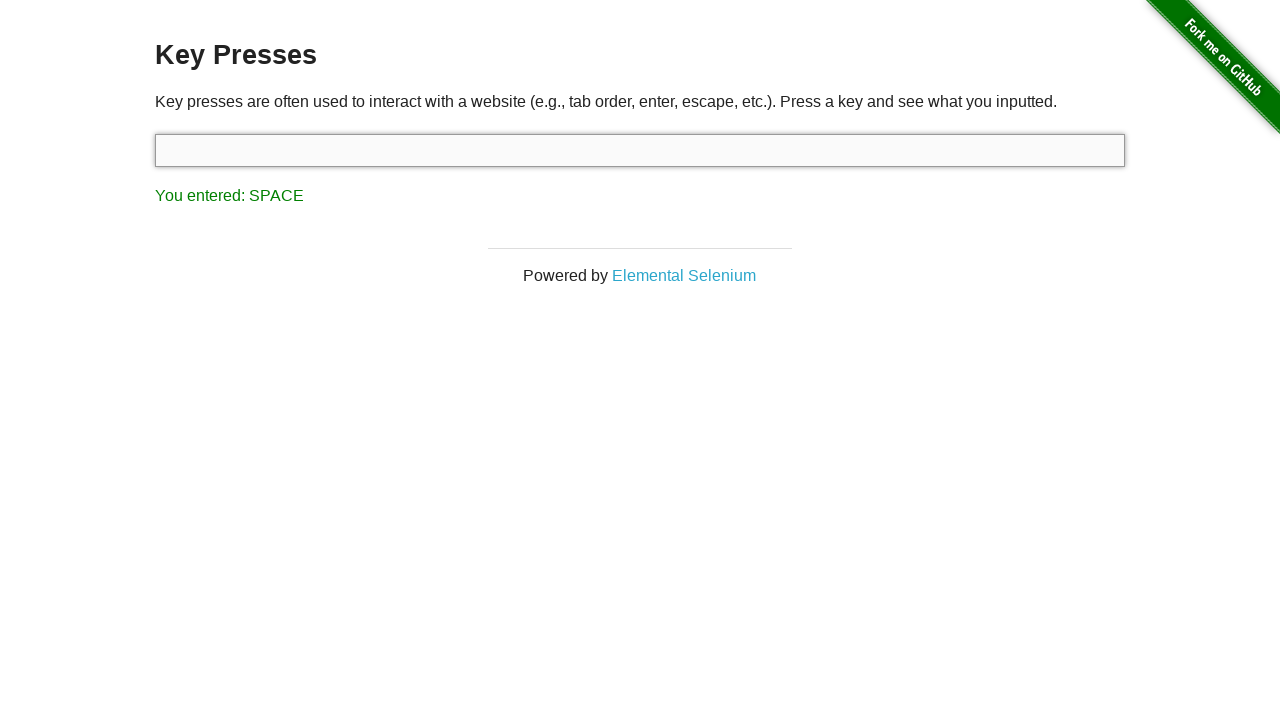